Tests radio button selection functionality by clicking on the "Hockey" radio button and verifying it is selected

Starting URL: https://practice.cydeo.com/radio_buttons

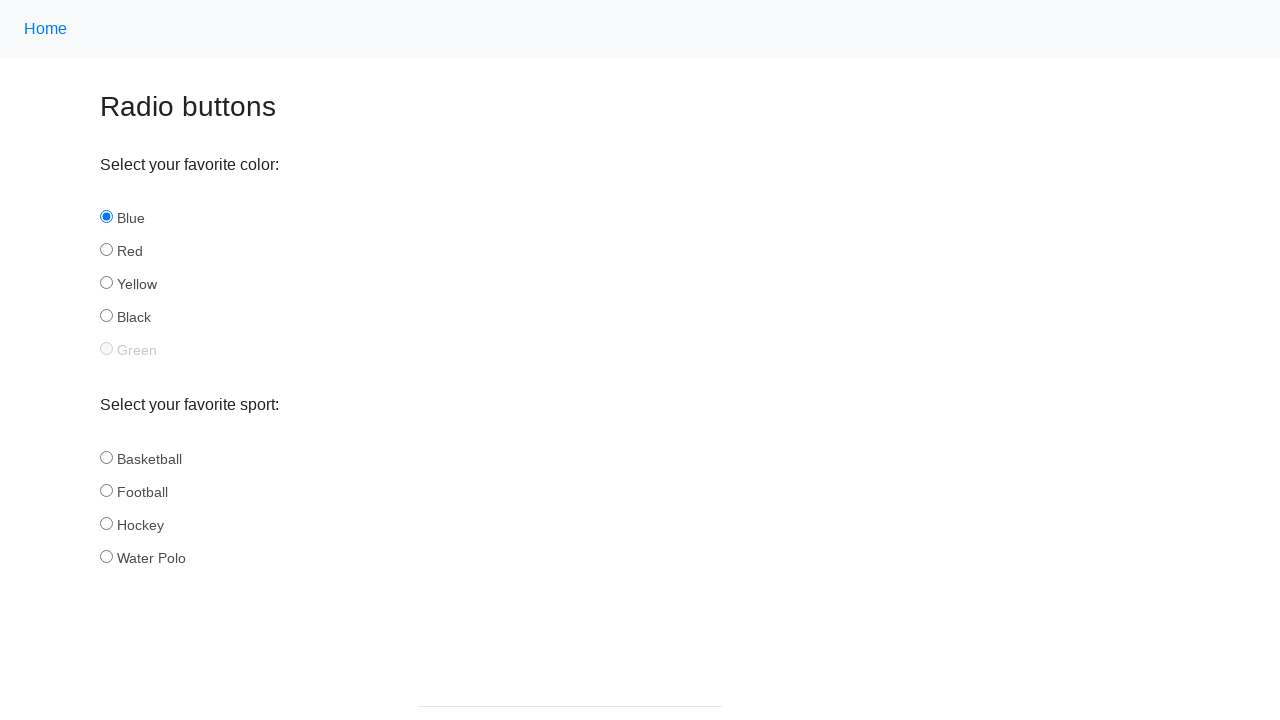

Navigated to radio buttons practice page
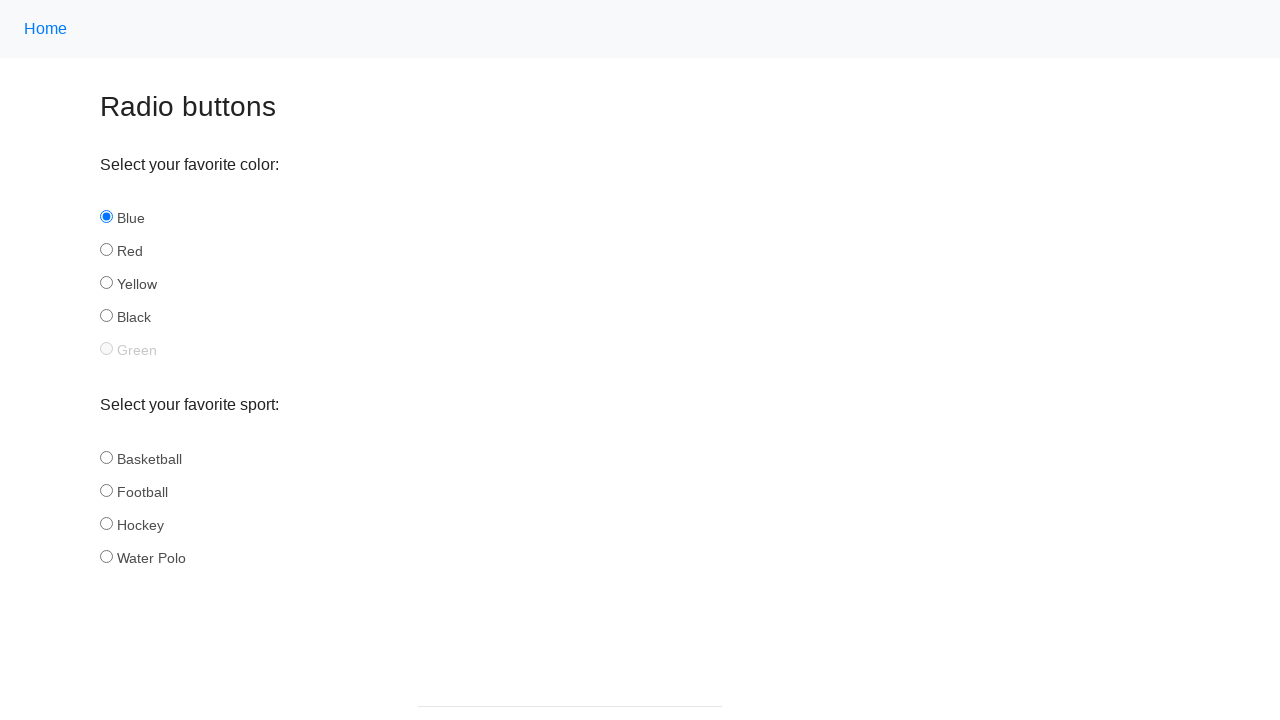

Located all radio buttons with name='sport'
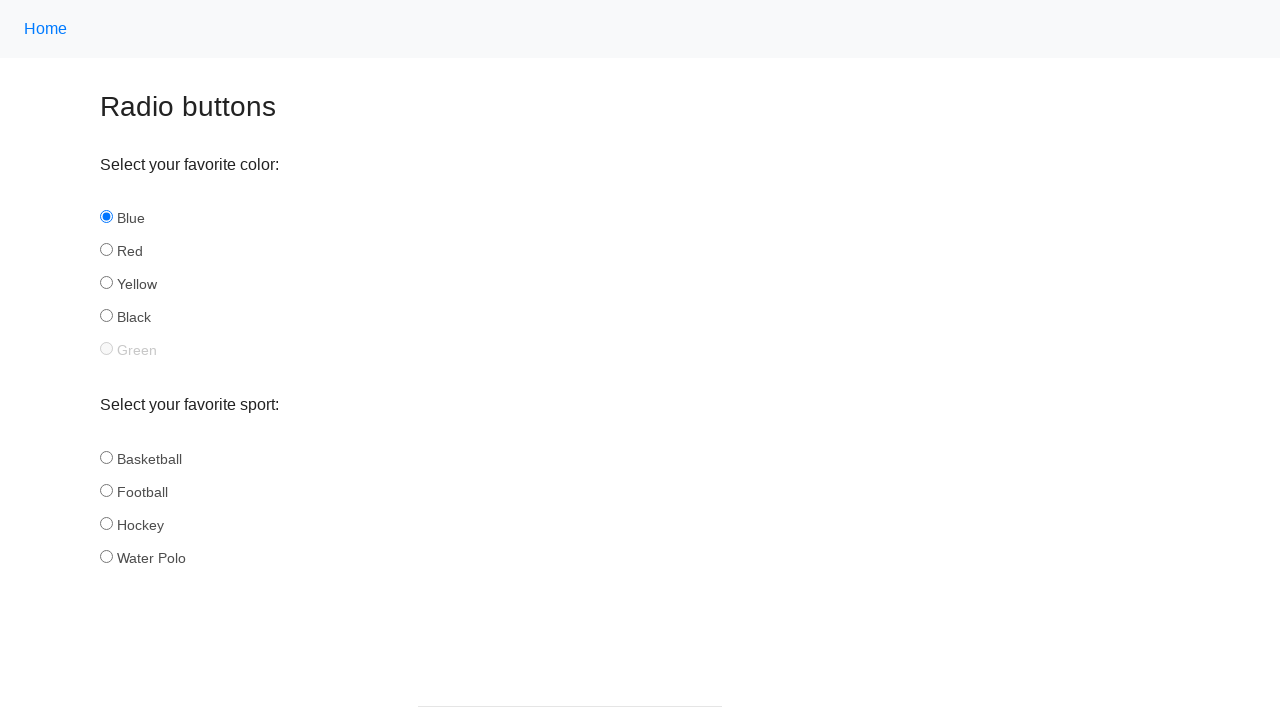

Retrieved radio button ID: basketball
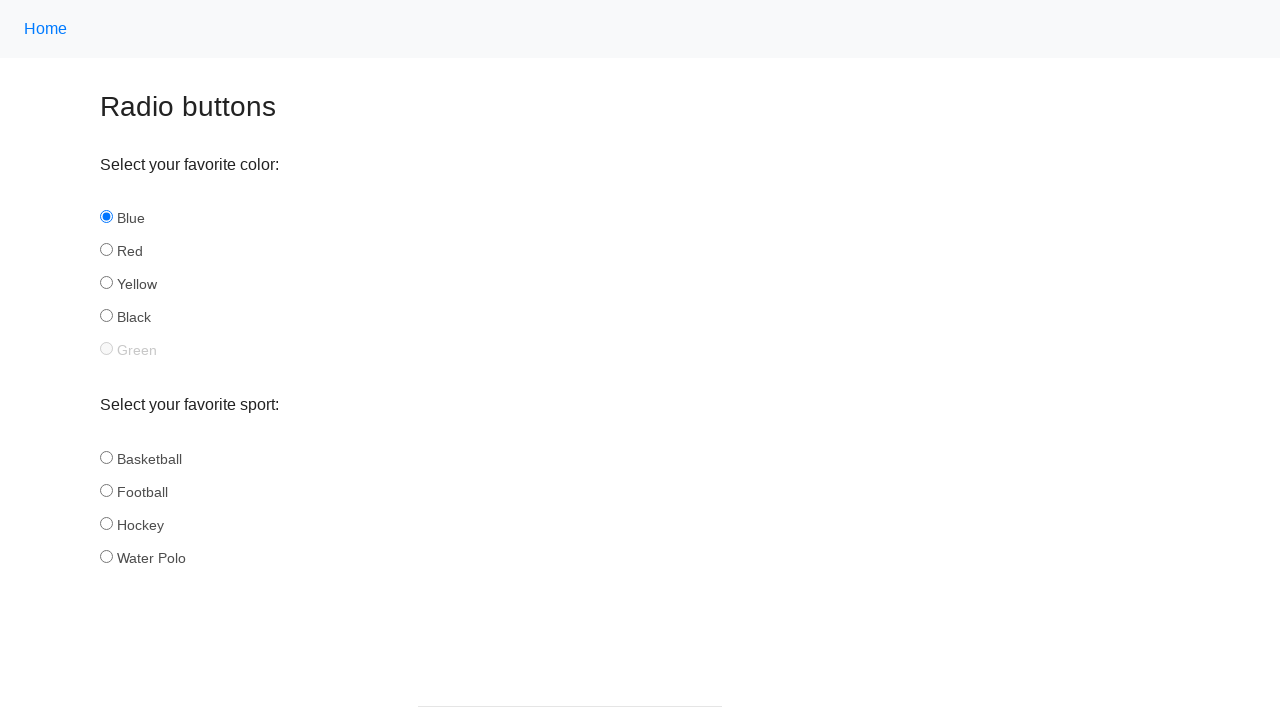

Retrieved radio button ID: football
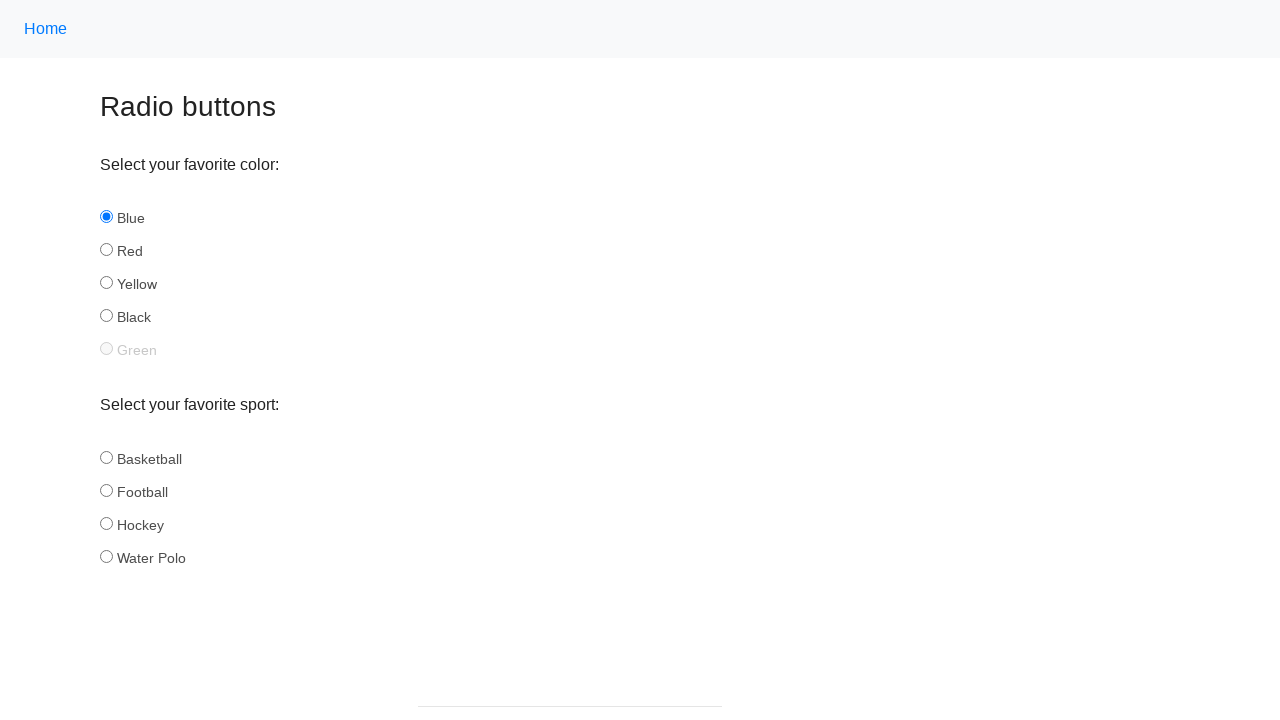

Retrieved radio button ID: hockey
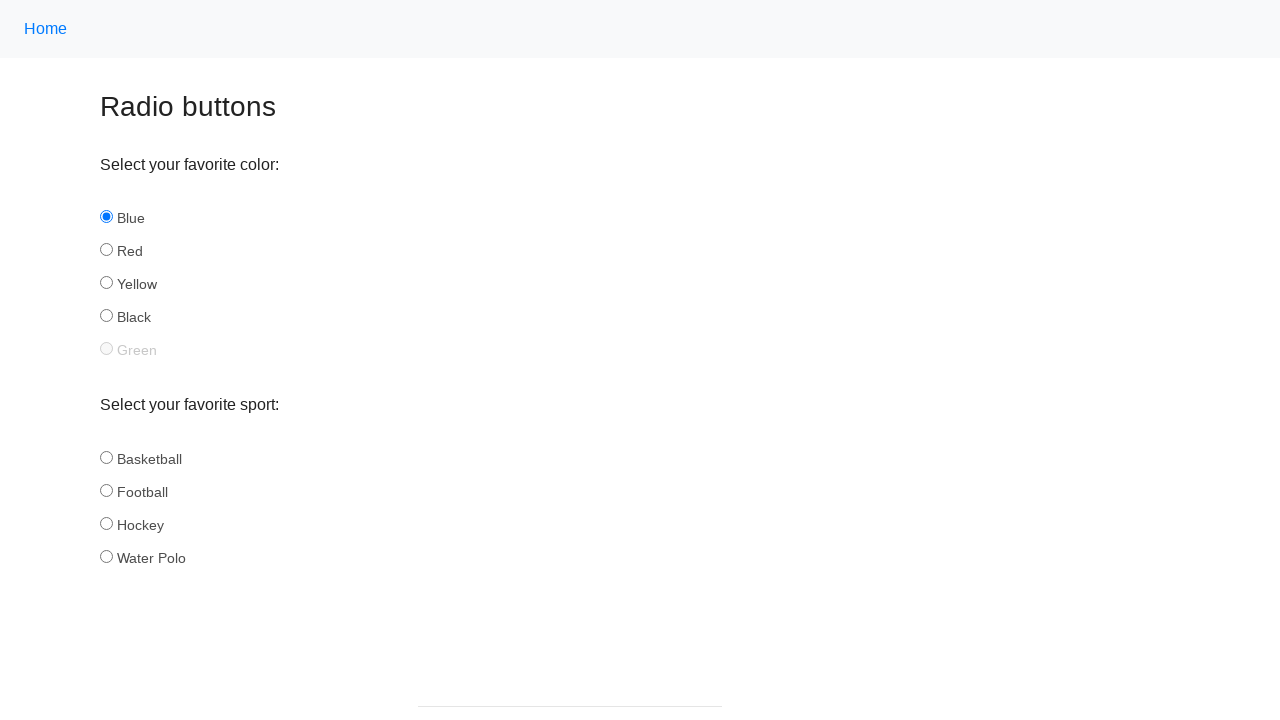

Clicked the Hockey radio button at (106, 523) on input[name='sport'] >> nth=2
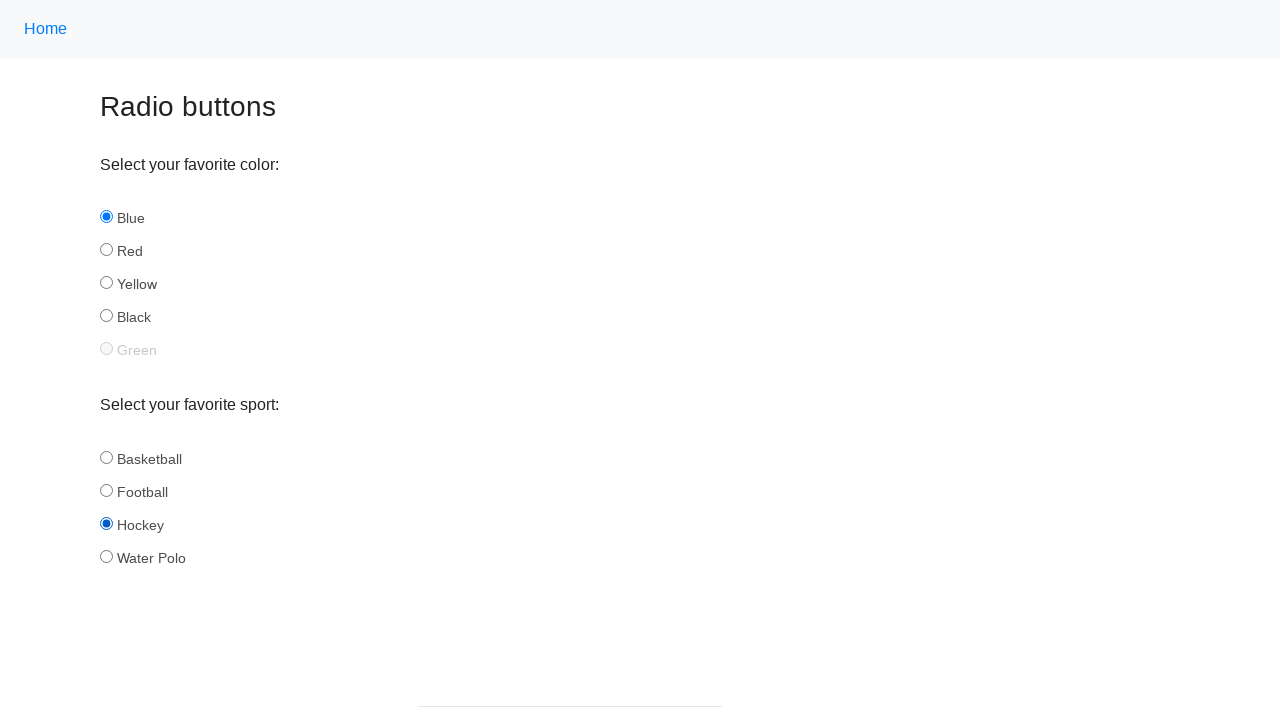

Verified that Hockey radio button is selected
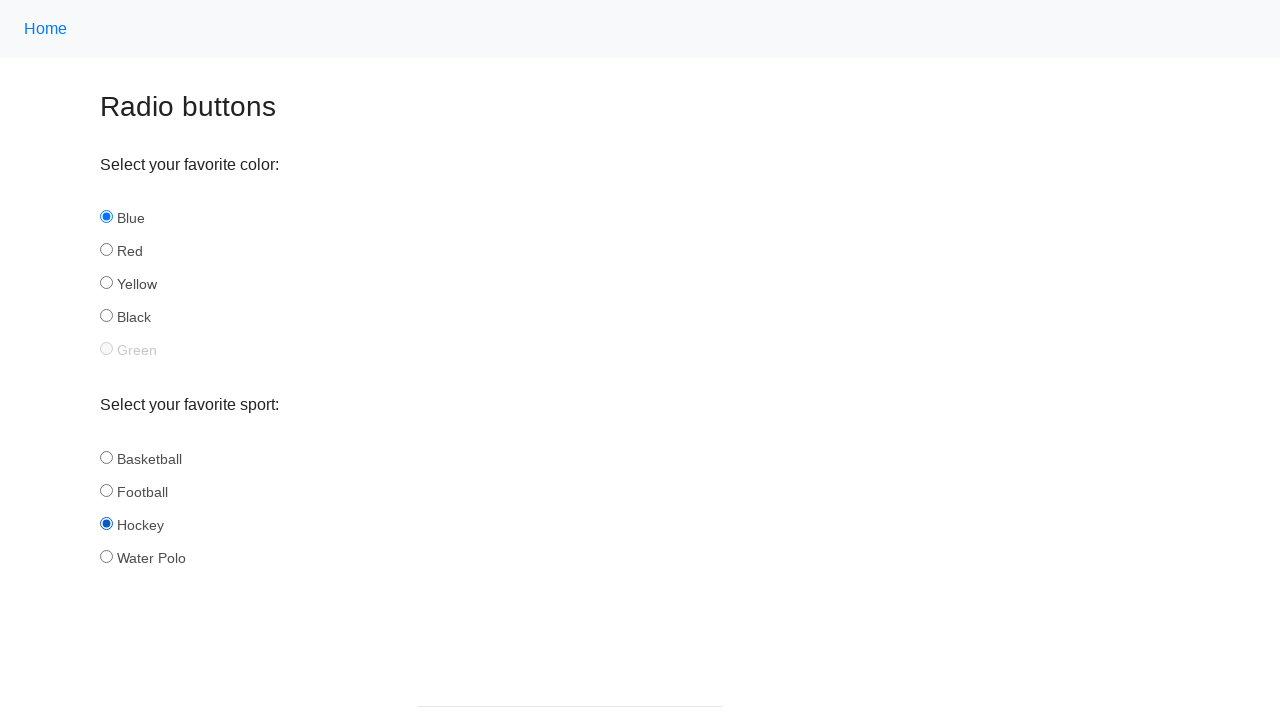

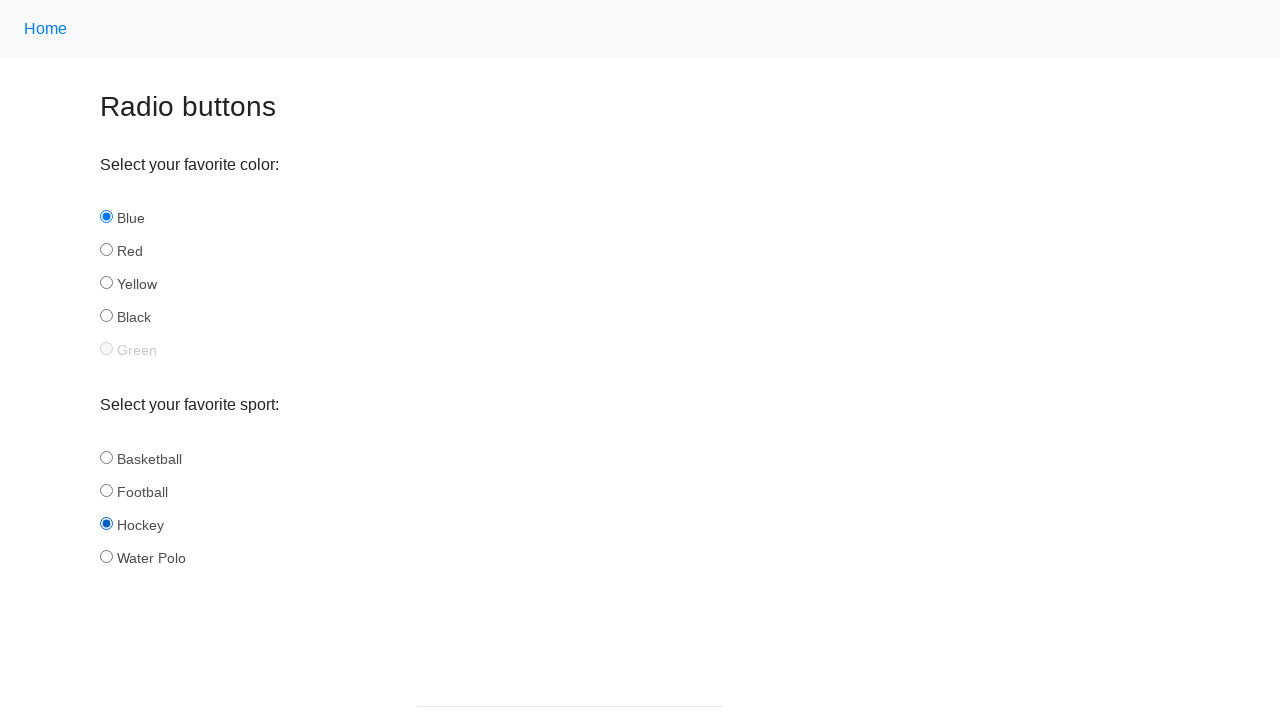